Verifies that the second button's value equals "this is Also a Button" when compared case-insensitively.

Starting URL: https://kristinek.github.io/site/examples/locators

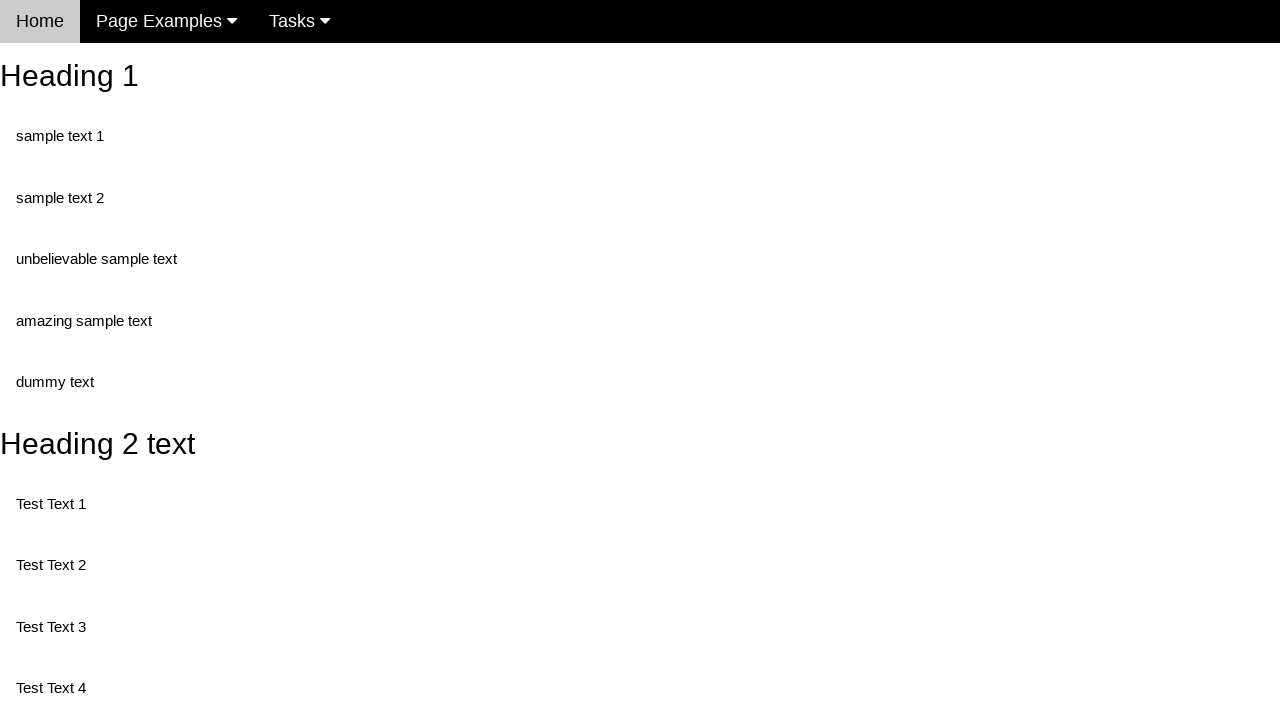

Navigated to locators example page
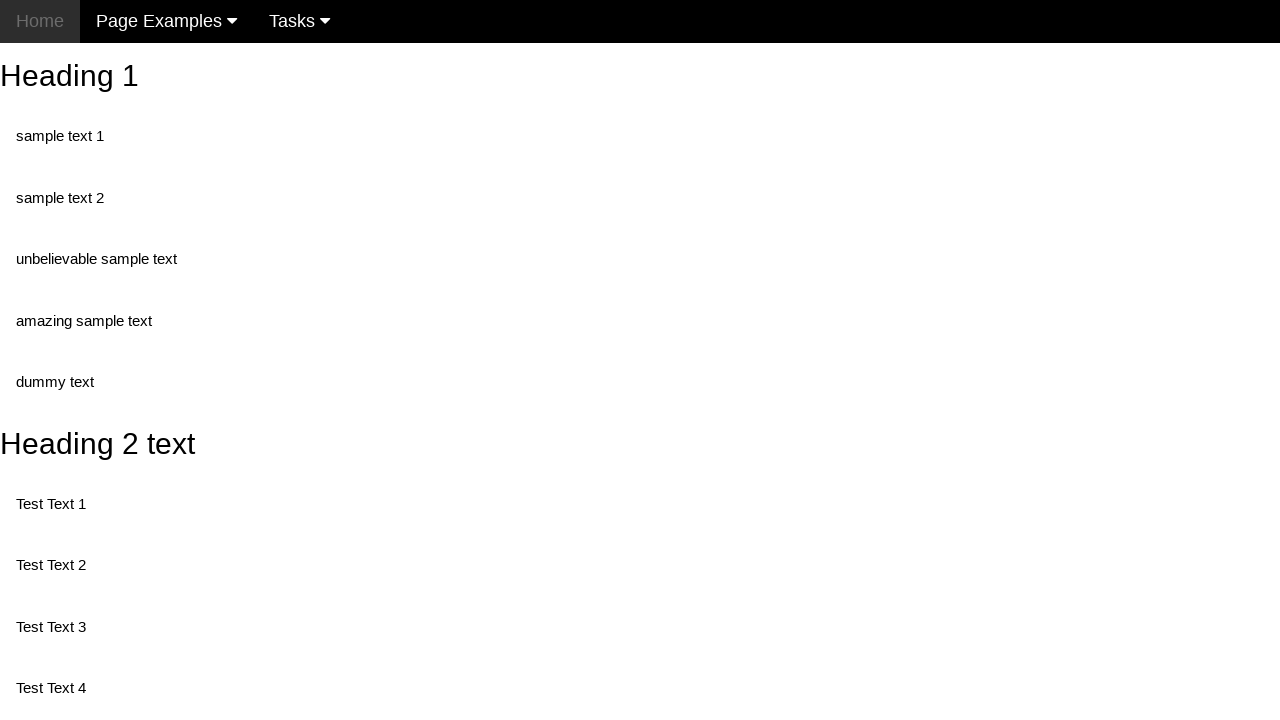

Located second button element with ID 'buttonId'
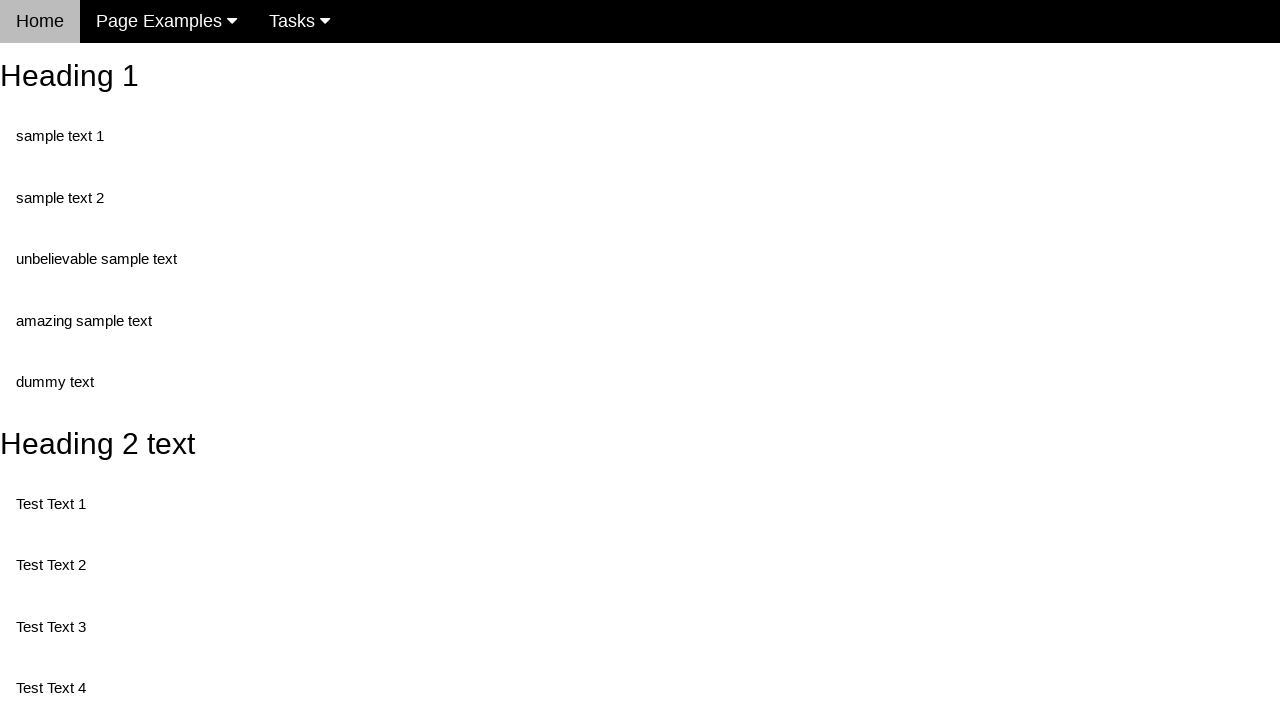

Retrieved button value attribute: 'This is also a button'
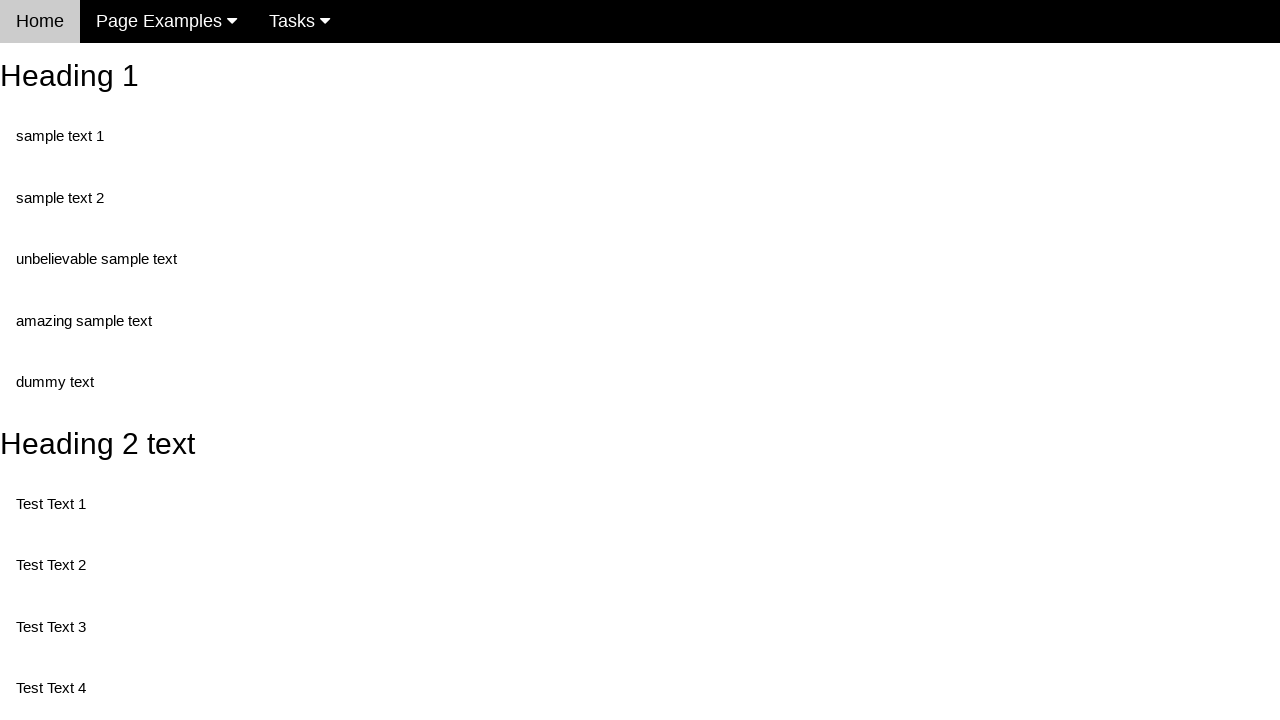

Assertion passed: Second button value equals 'this is Also a Button' (case-insensitive)
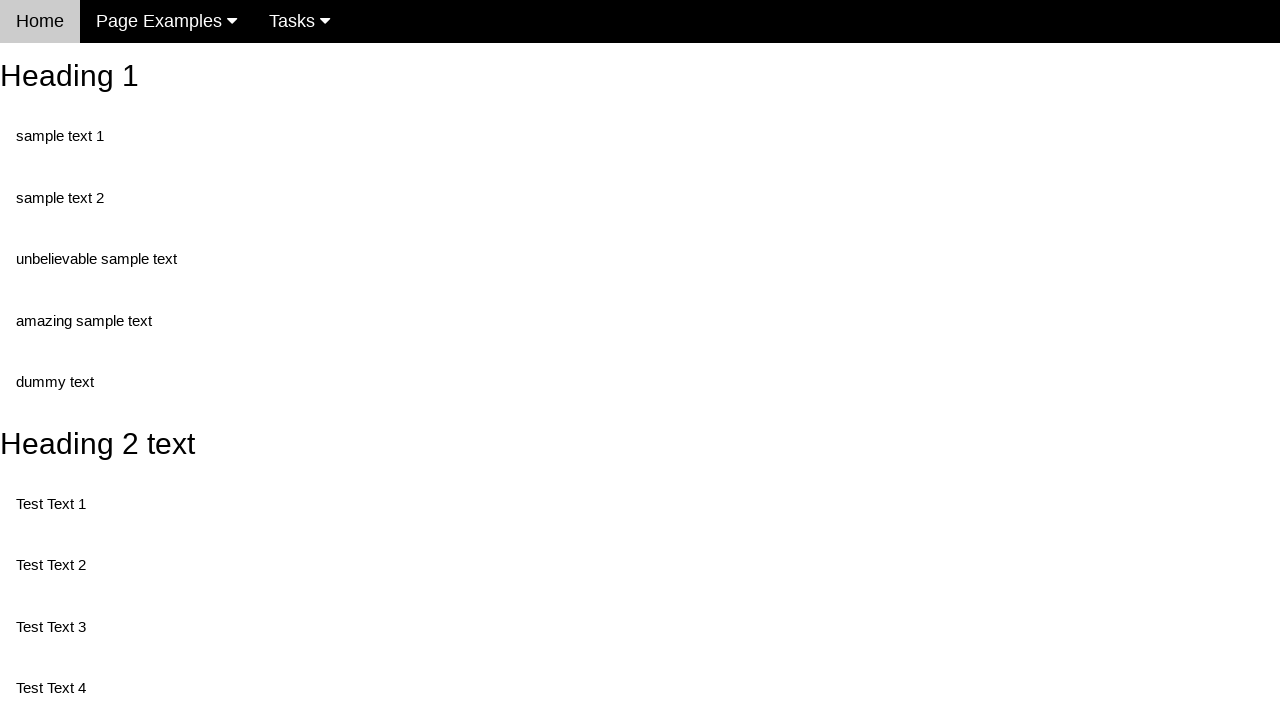

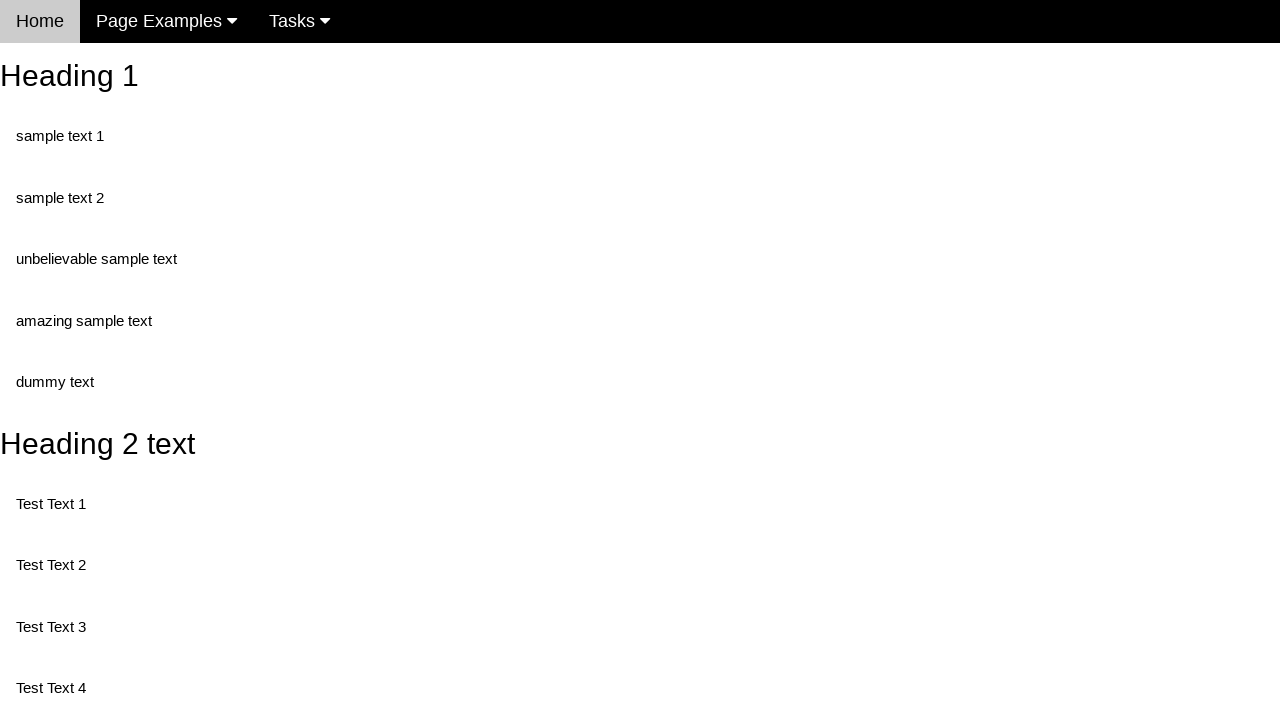